Visits the LastPass homepage and verifies the website loads successfully

Starting URL: https://www.lastpass.com/

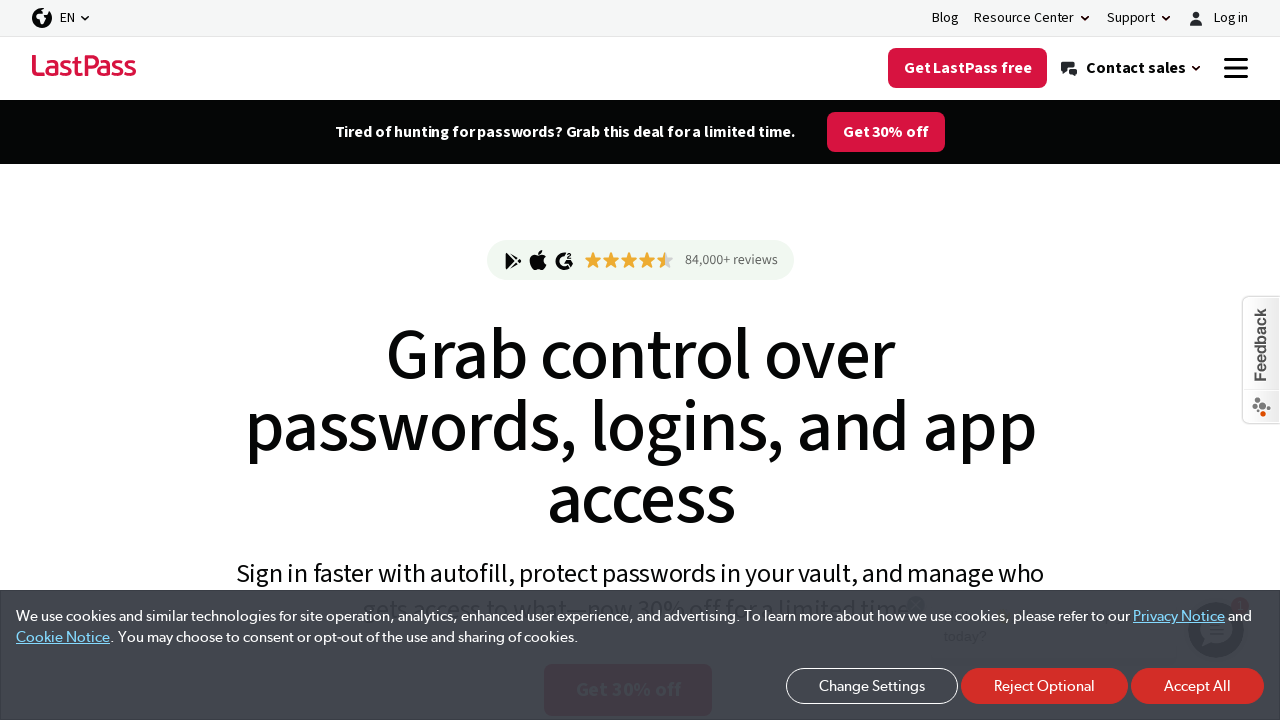

Waited for page DOM to fully load
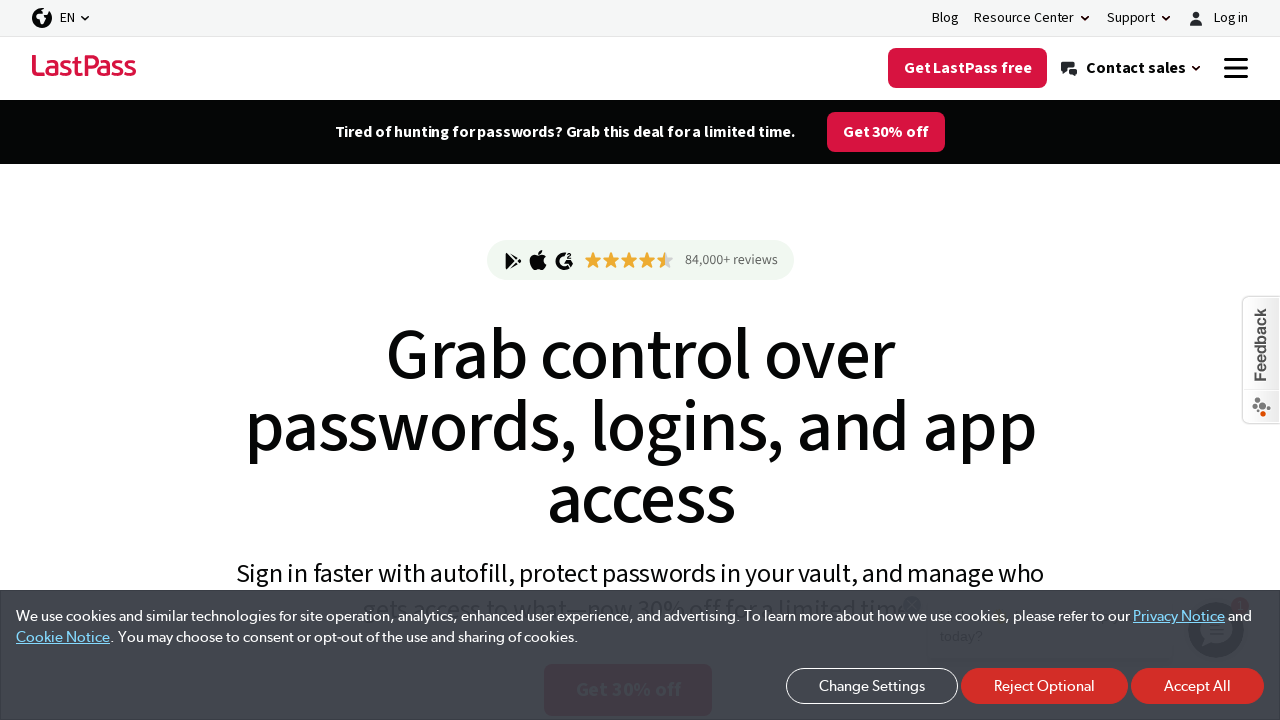

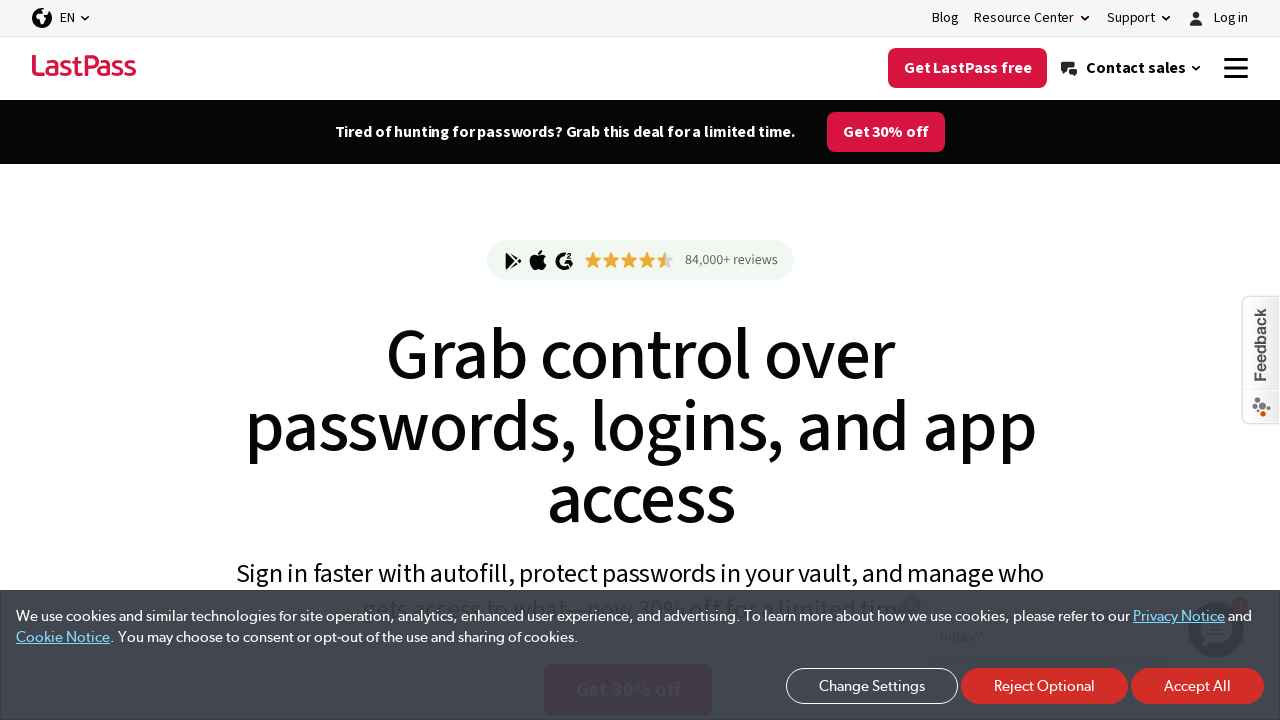